Tests clicking a delete link in a table row on the challenging DOM page

Starting URL: https://the-internet.herokuapp.com/challenging_dom

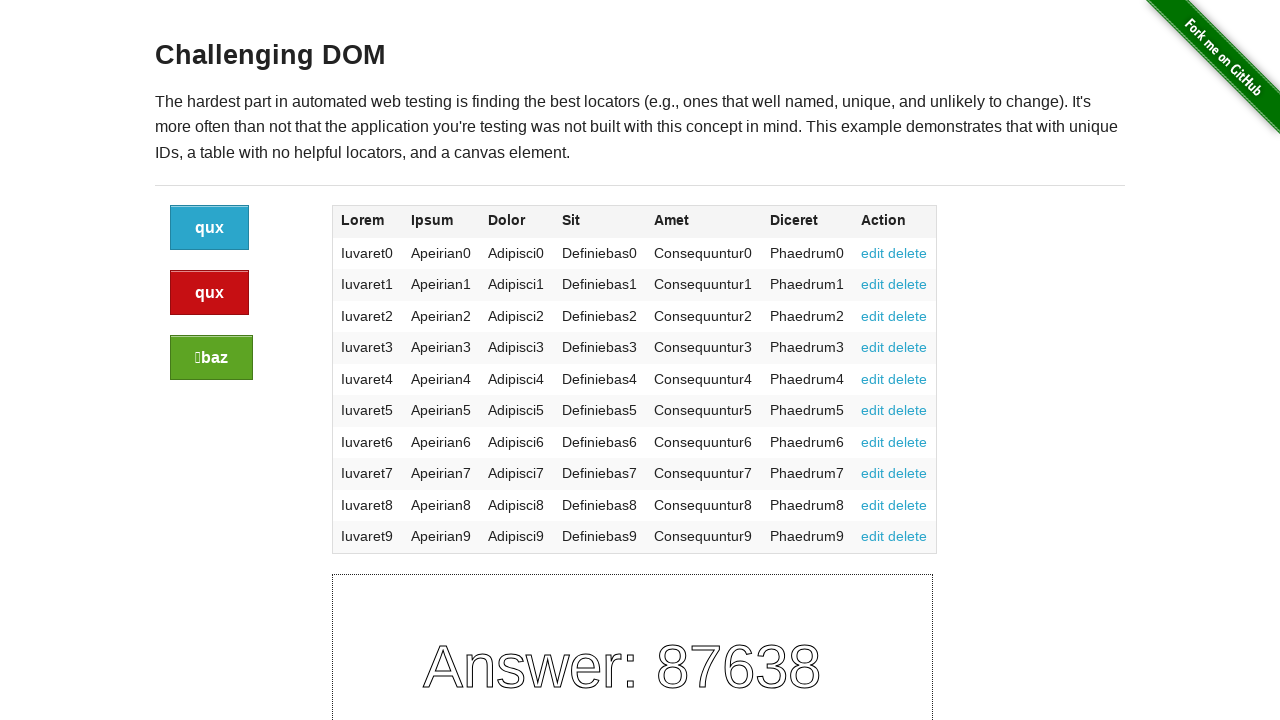

Navigated to challenging DOM page
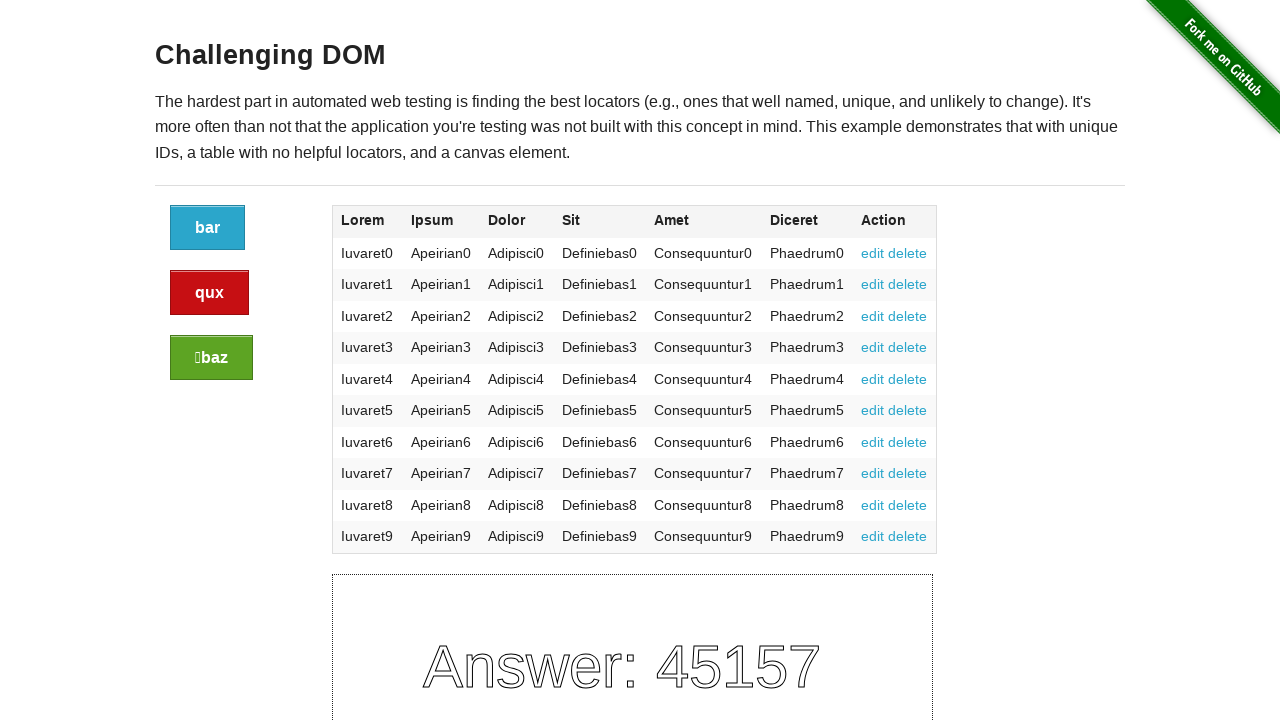

Clicked delete link in table row 4 at (908, 347) on xpath=//html/body/div[2]/div/div/div/div/div[2]/table/tbody/tr[4]/td[7]/a[2]
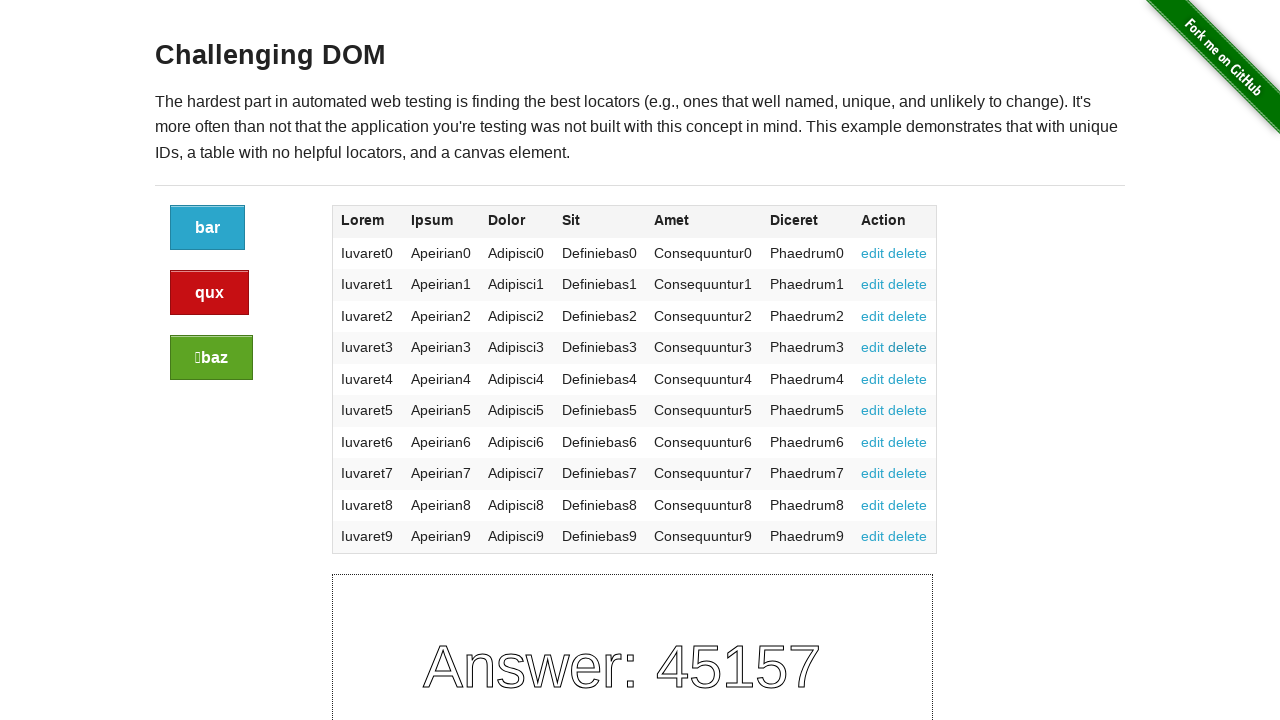

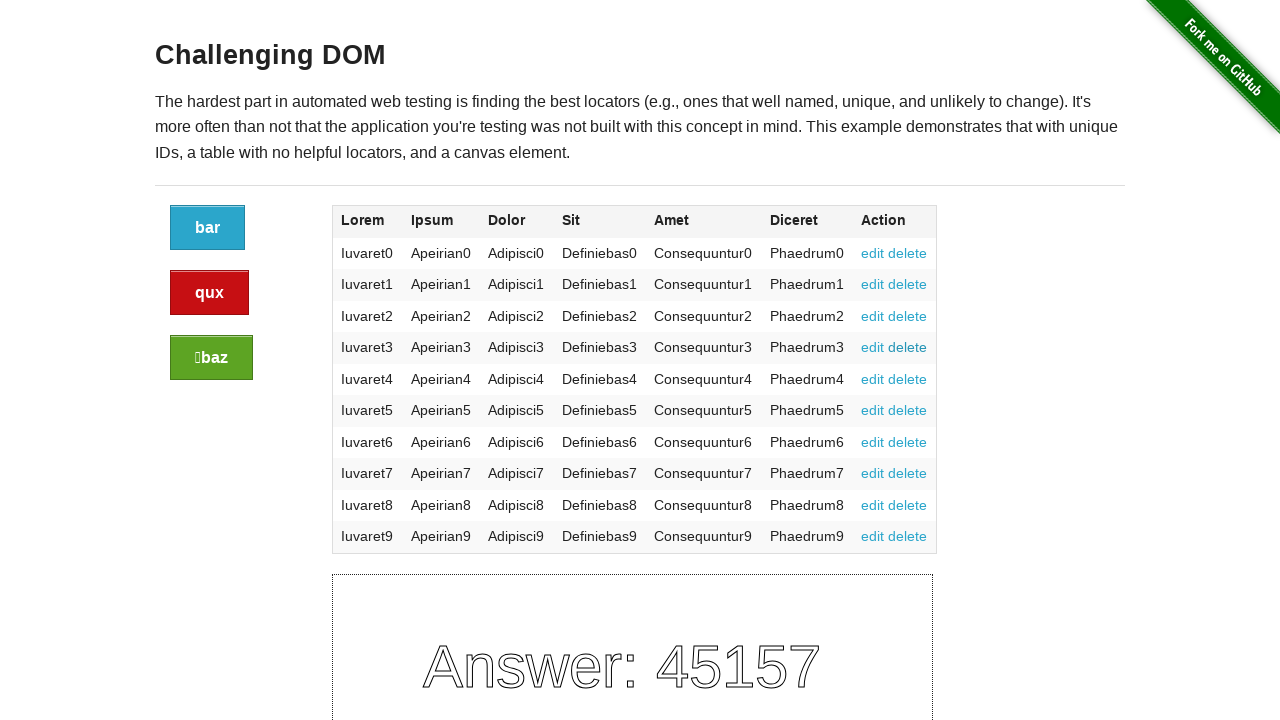